Tests double-click and drag-and-drop interactions on a test automation practice website

Starting URL: http://testautomationpractice.blogspot.com/

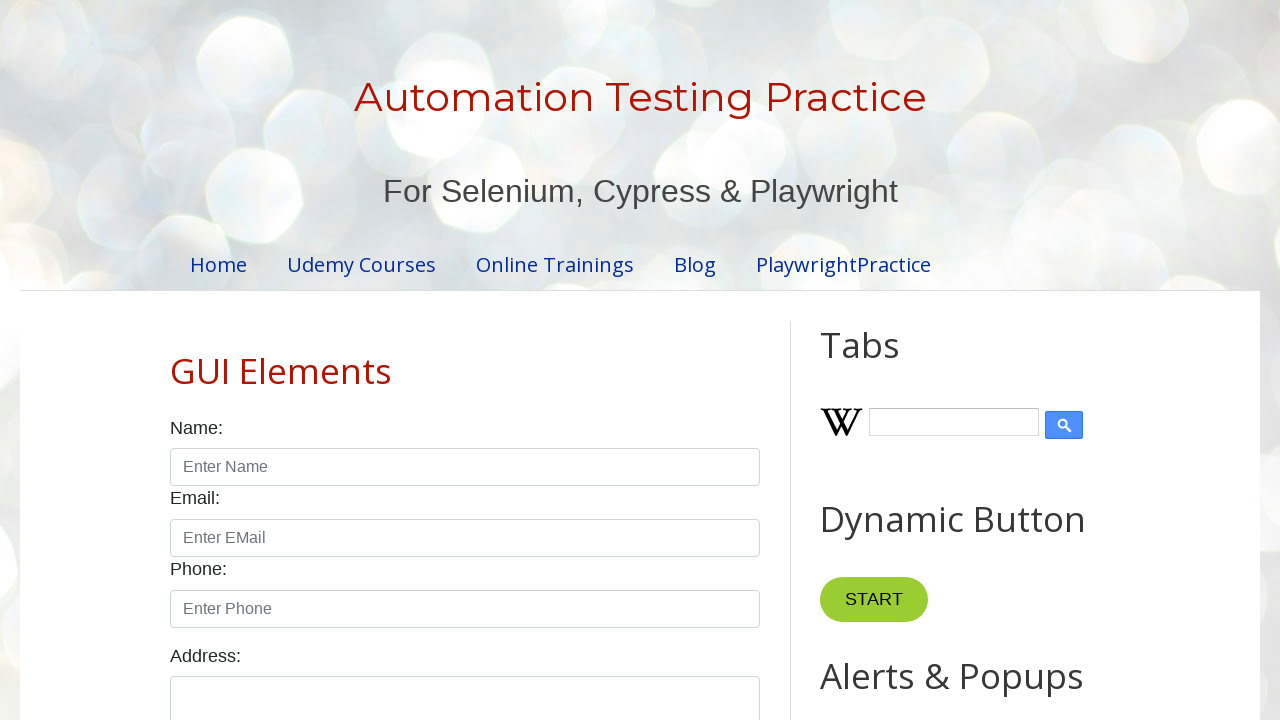

Located 'Copy Text' button
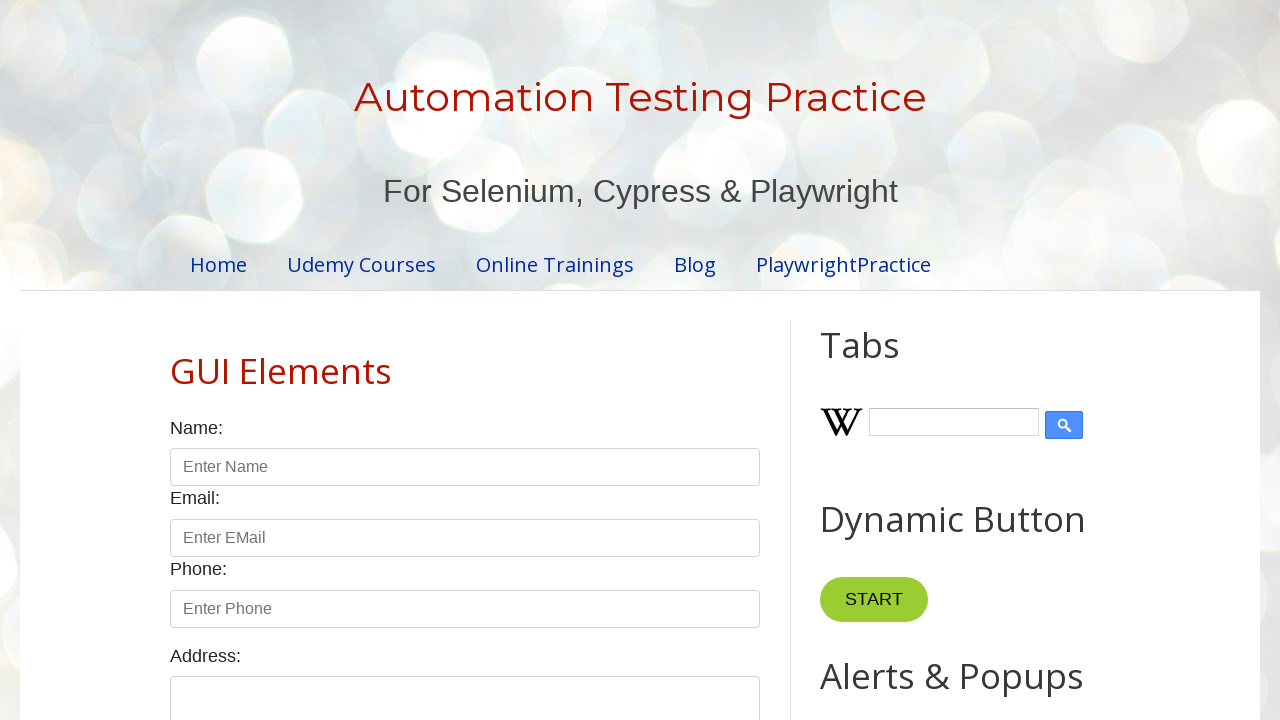

Double-clicked 'Copy Text' button at (885, 360) on button:text('Copy Text')
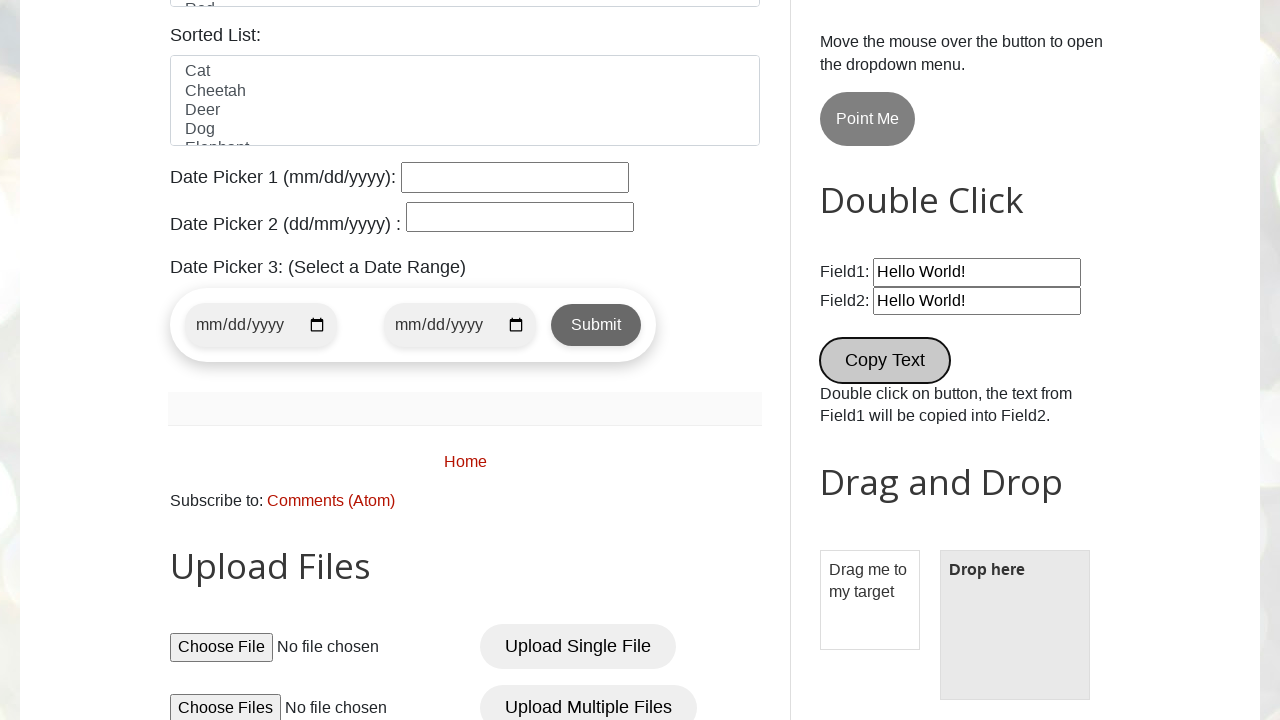

Located draggable source element
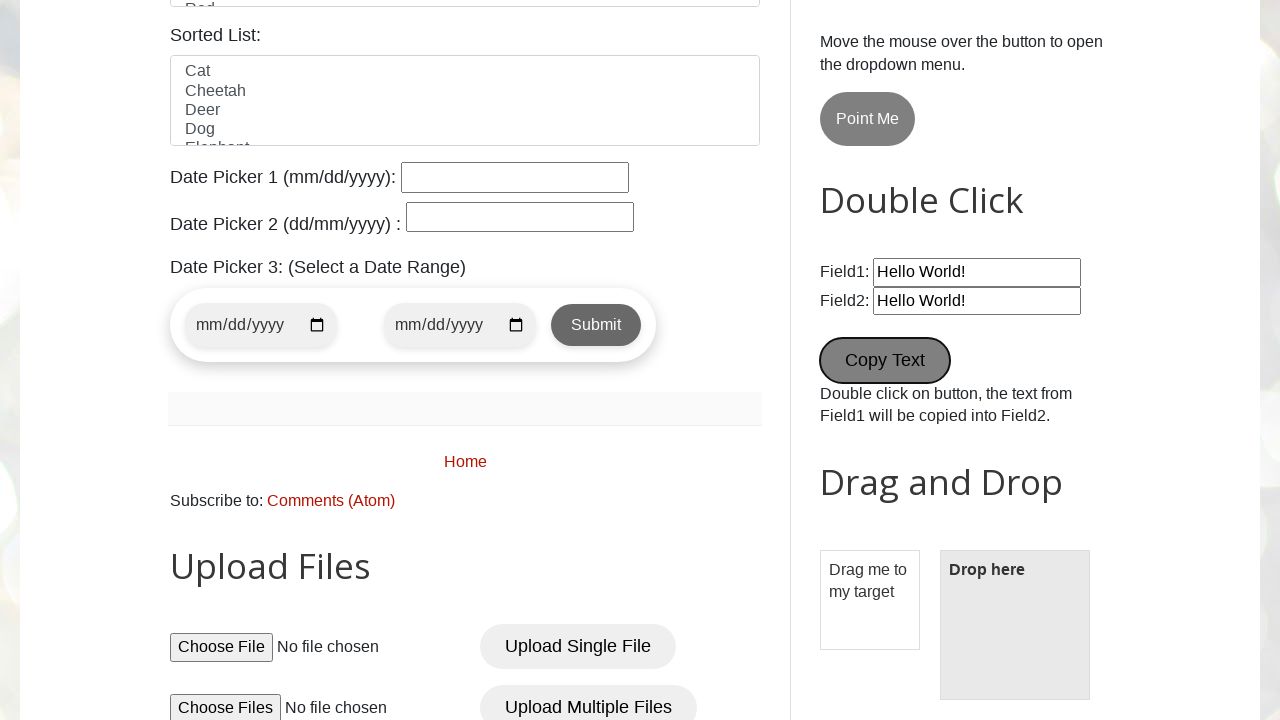

Located droppable target element
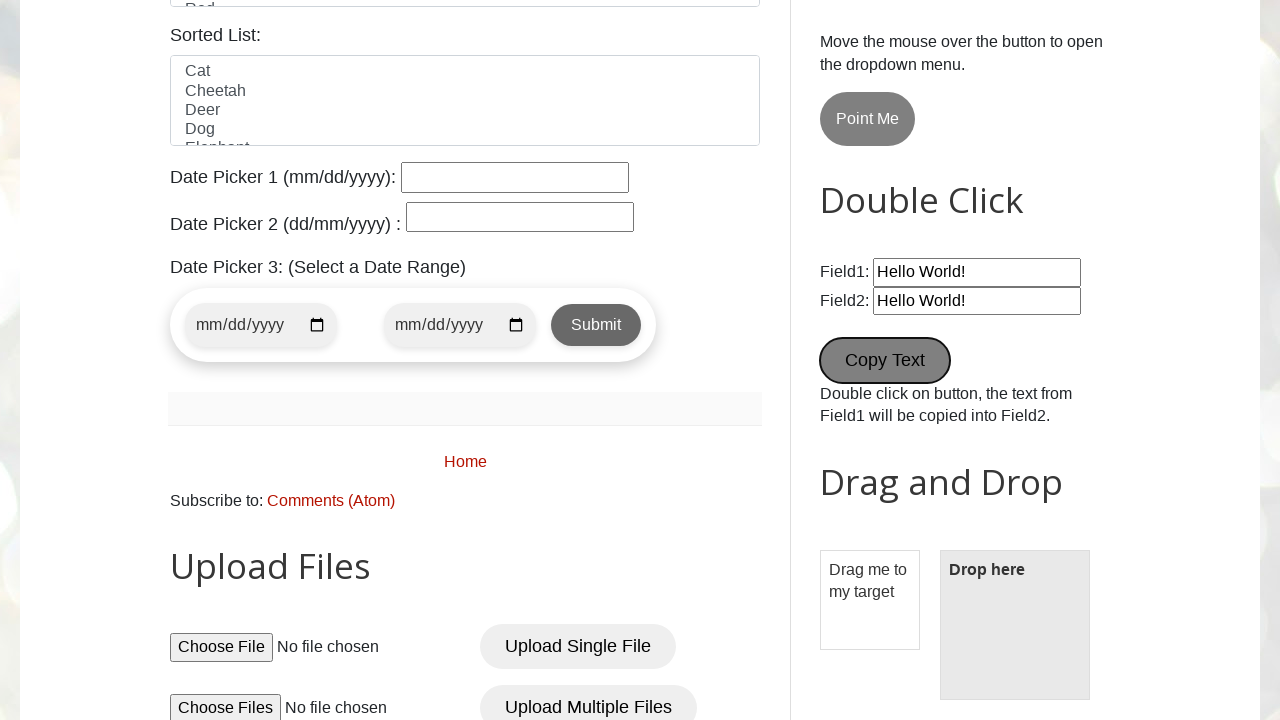

Performed drag-and-drop from source to target element at (1015, 625)
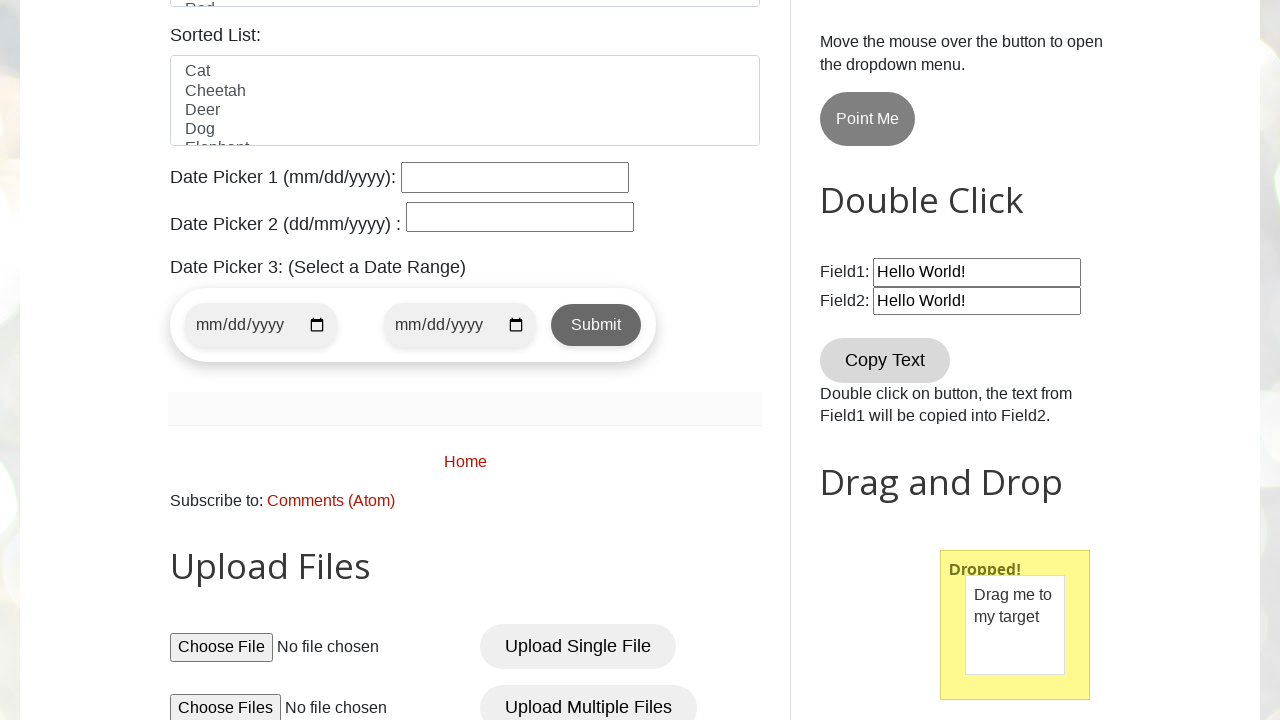

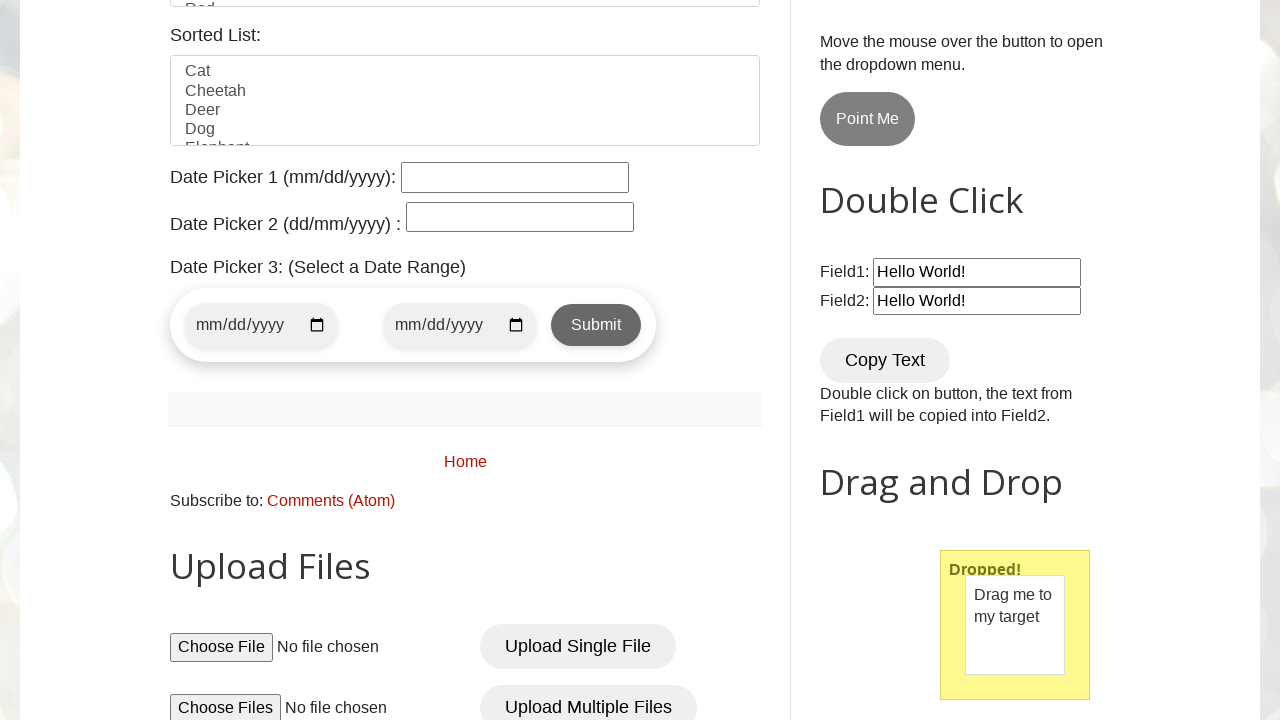